Tests the first percentage calculator form by calculating what is 50% of 200 and verifying the result is 100

Starting URL: https://www.calculator.net/percent-calculator.html

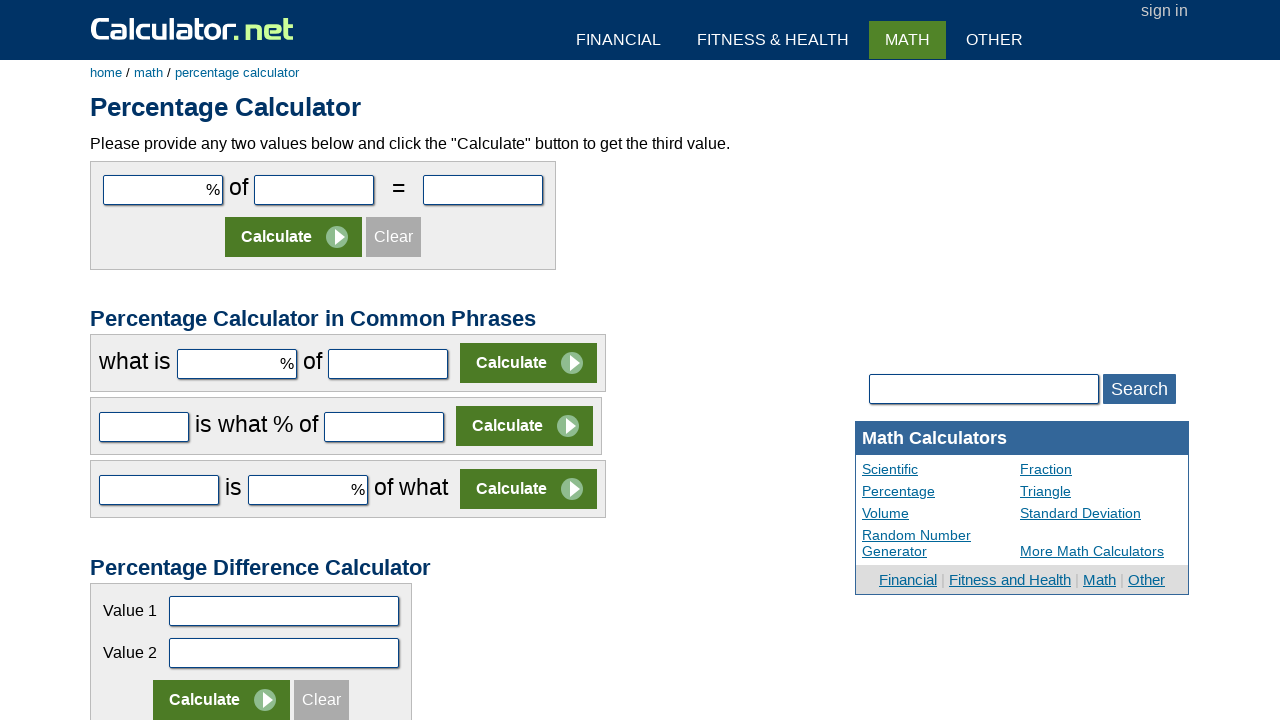

Filled percentage field with '50' on #cpar1
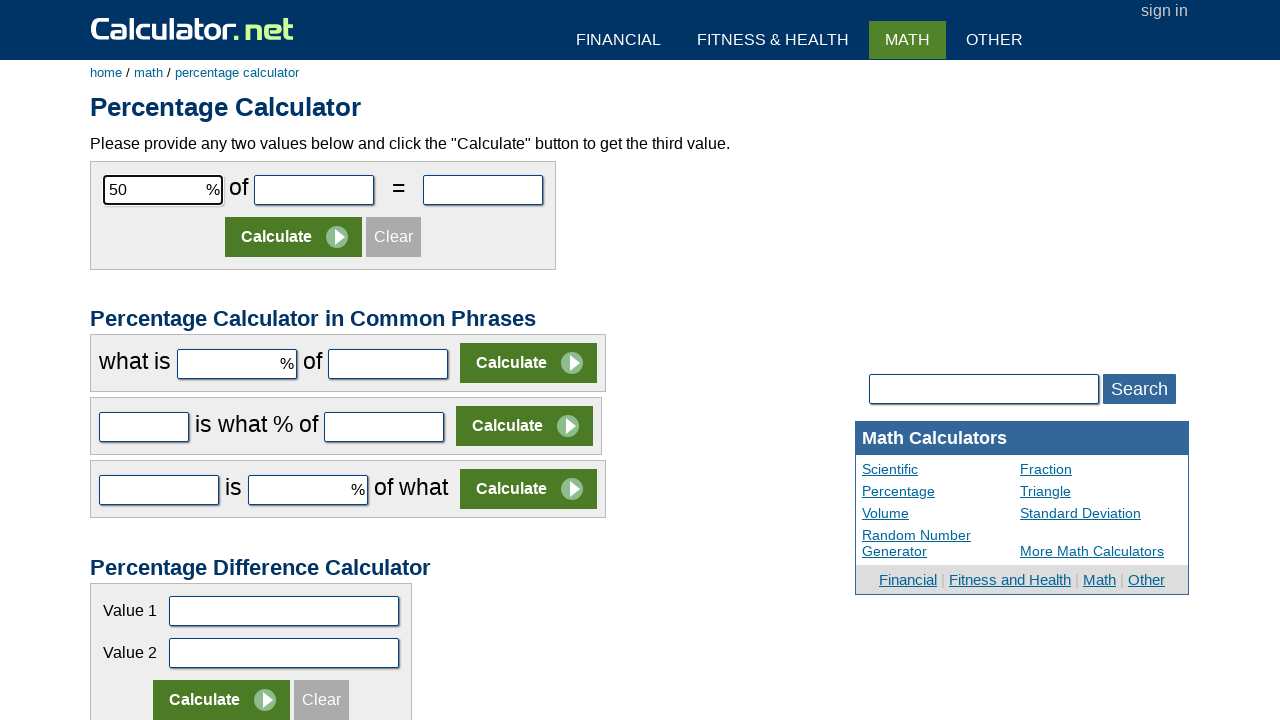

Filled base value field with '200' on #cpar2
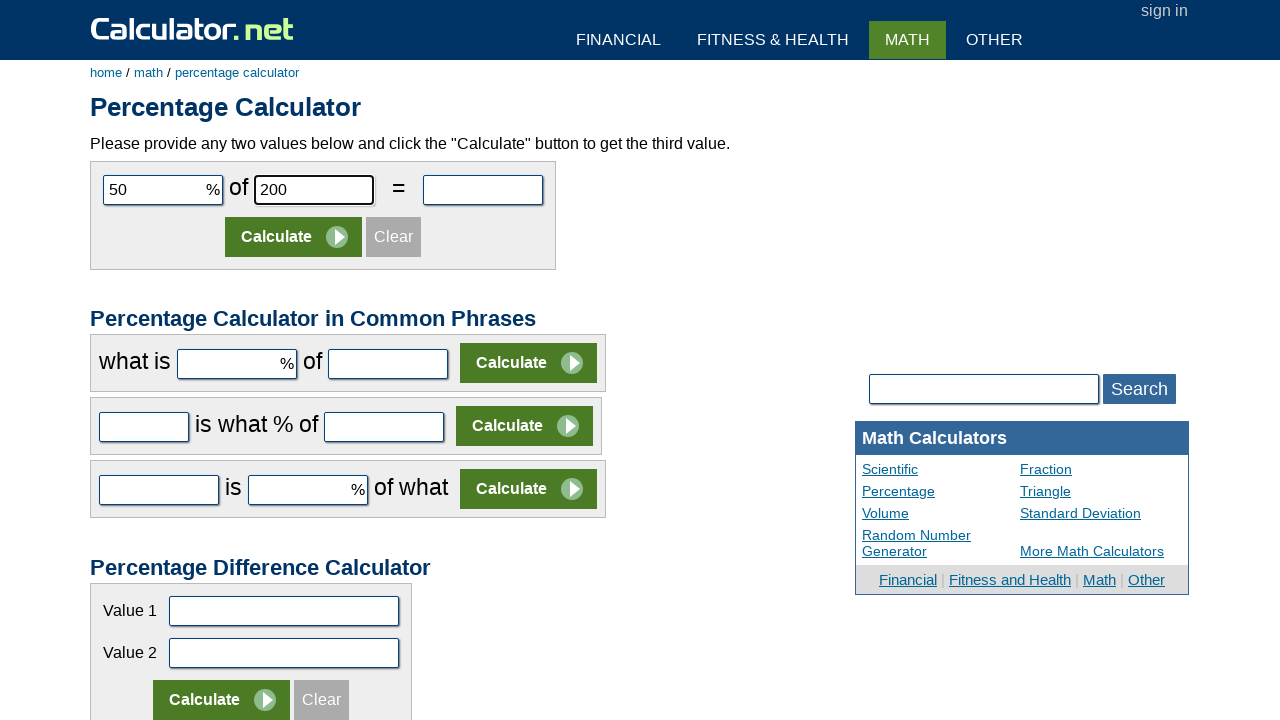

Clicked calculate button at (294, 237) on input[name='x']
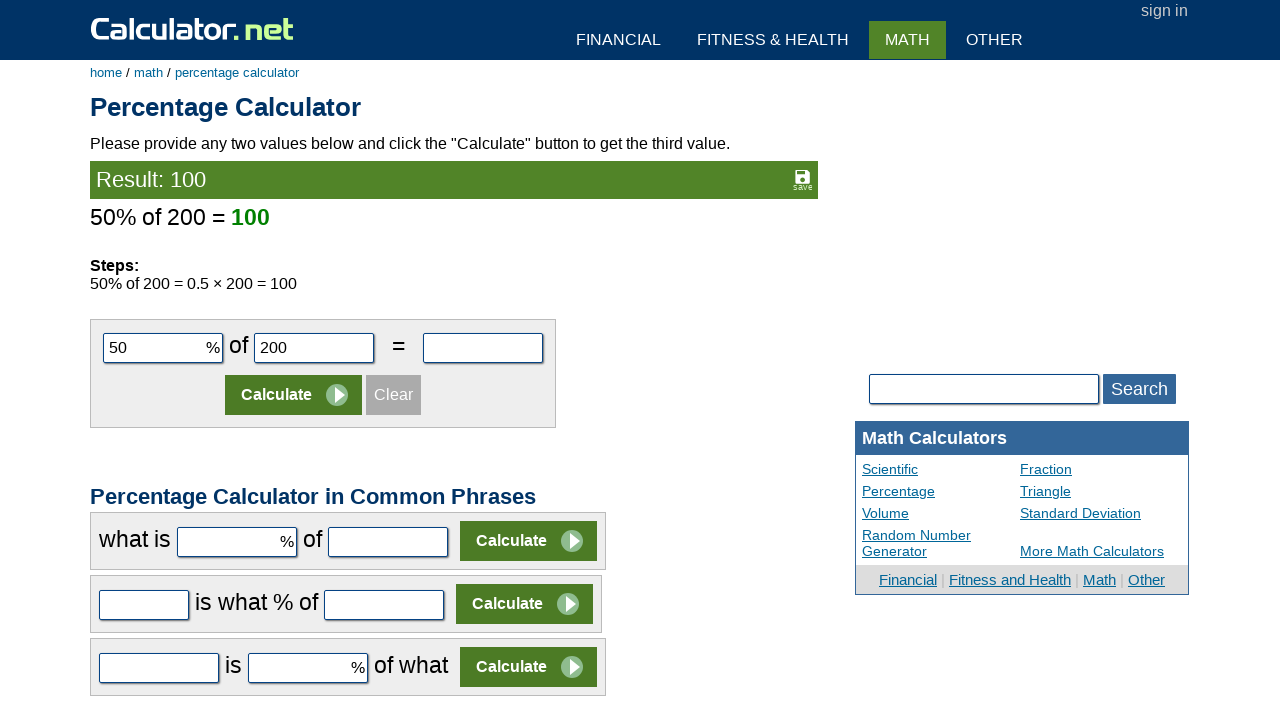

Result appeared on page
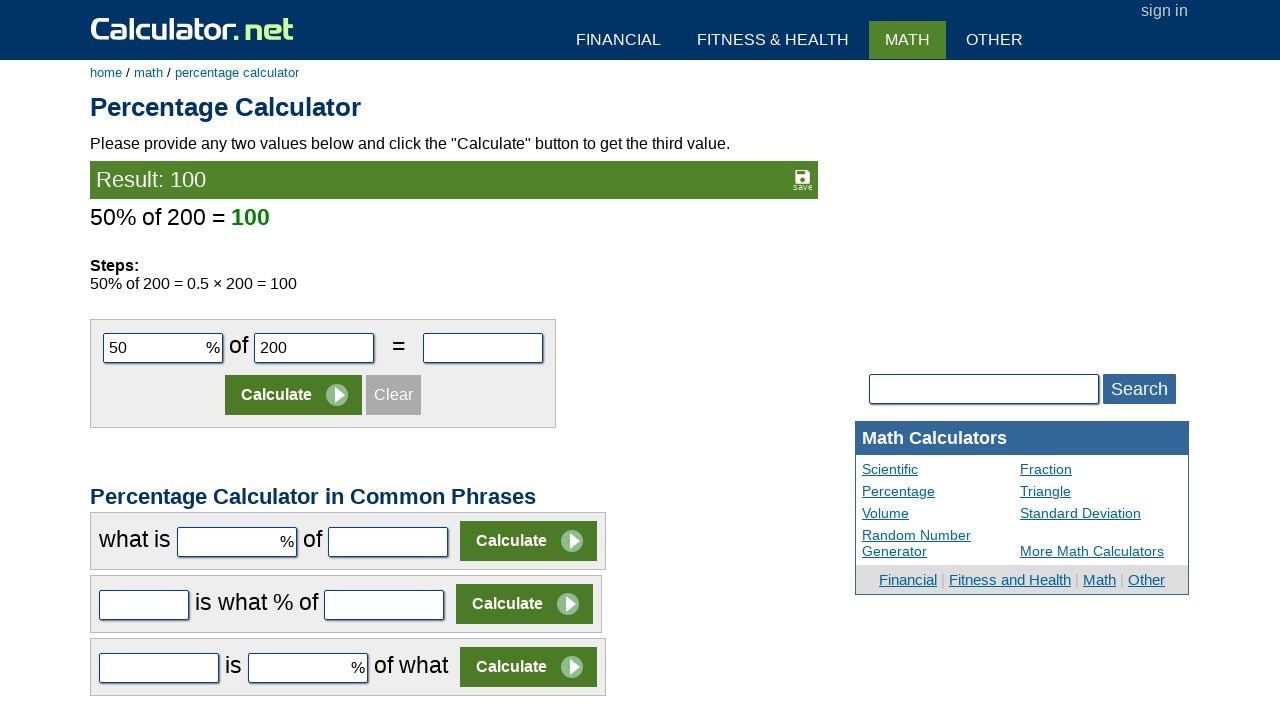

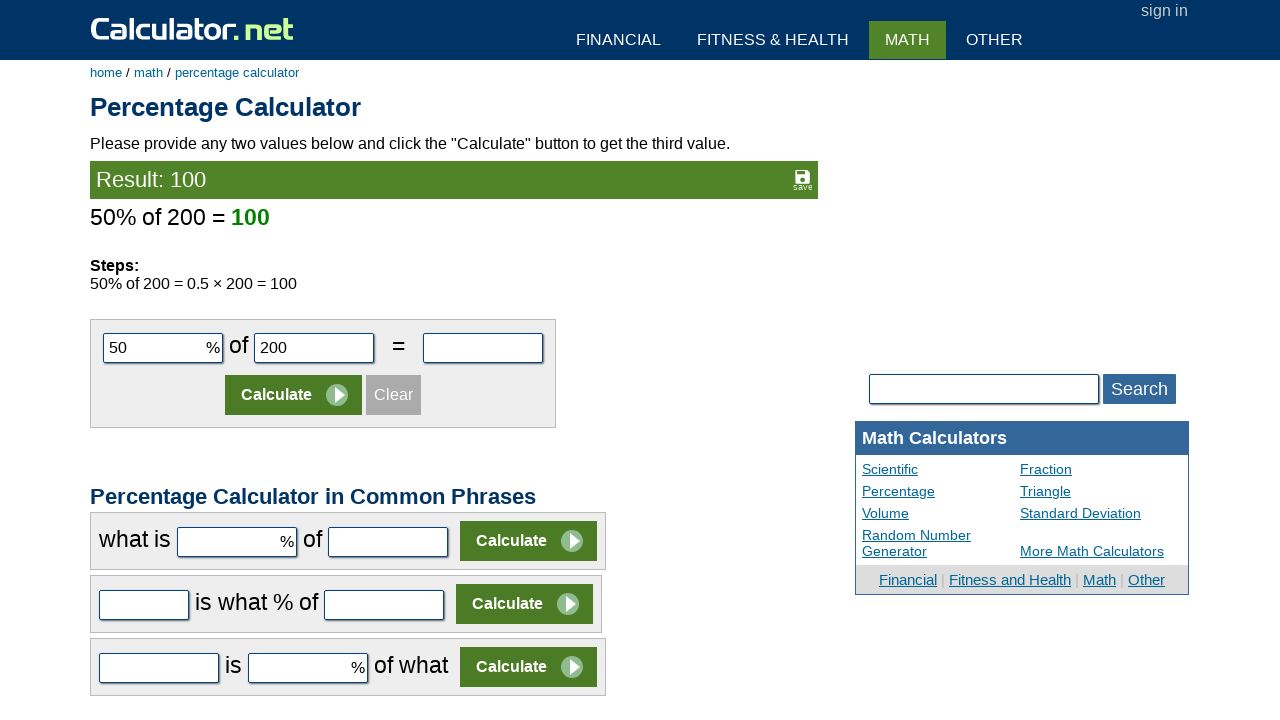